Tests adding a product to the cart by navigating to a product page, adding to cart, and verifying the product appears in the cart

Starting URL: https://www.demoblaze.com

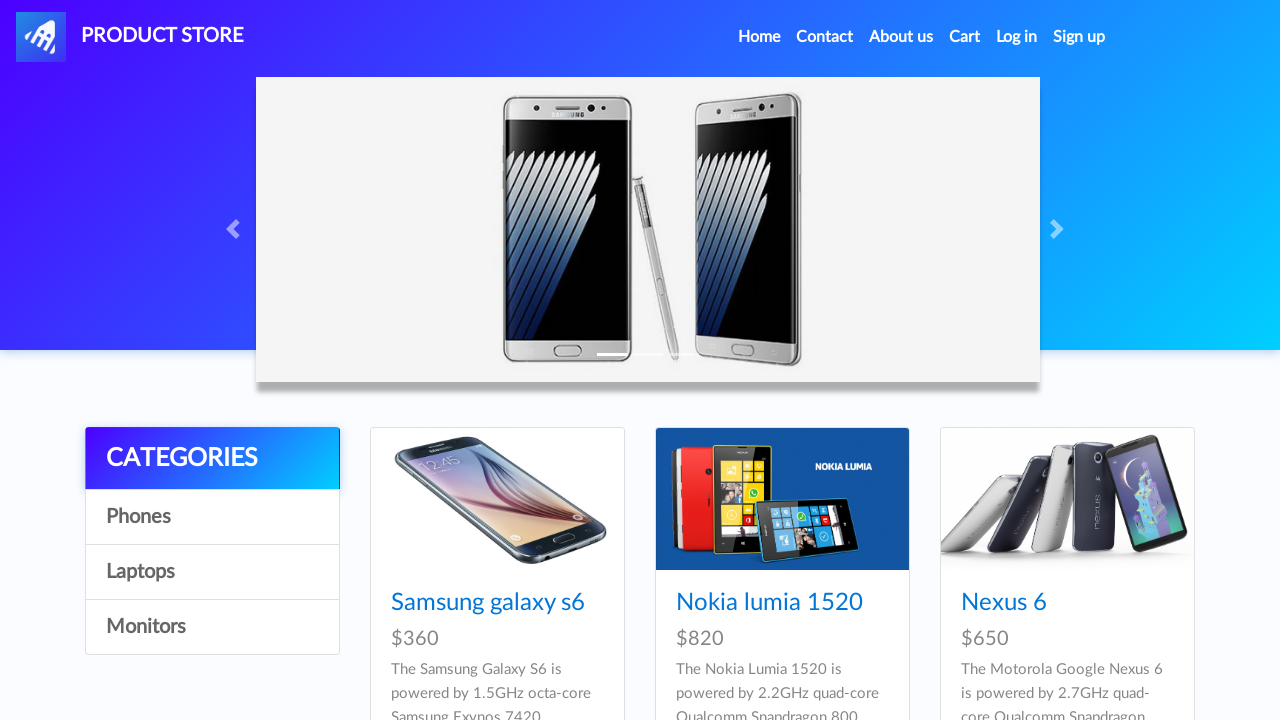

Clicked on Samsung galaxy s6 product link at (488, 603) on a:has-text('Samsung galaxy s6')
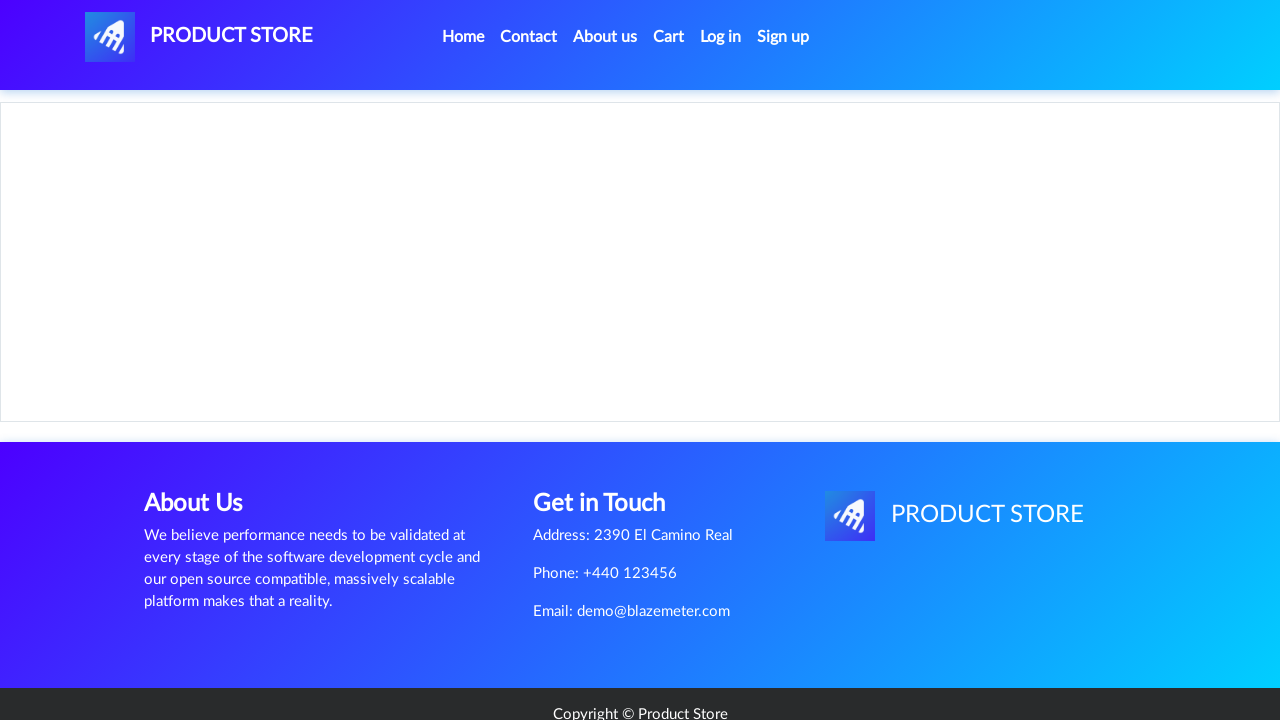

Product page loaded and product content displayed
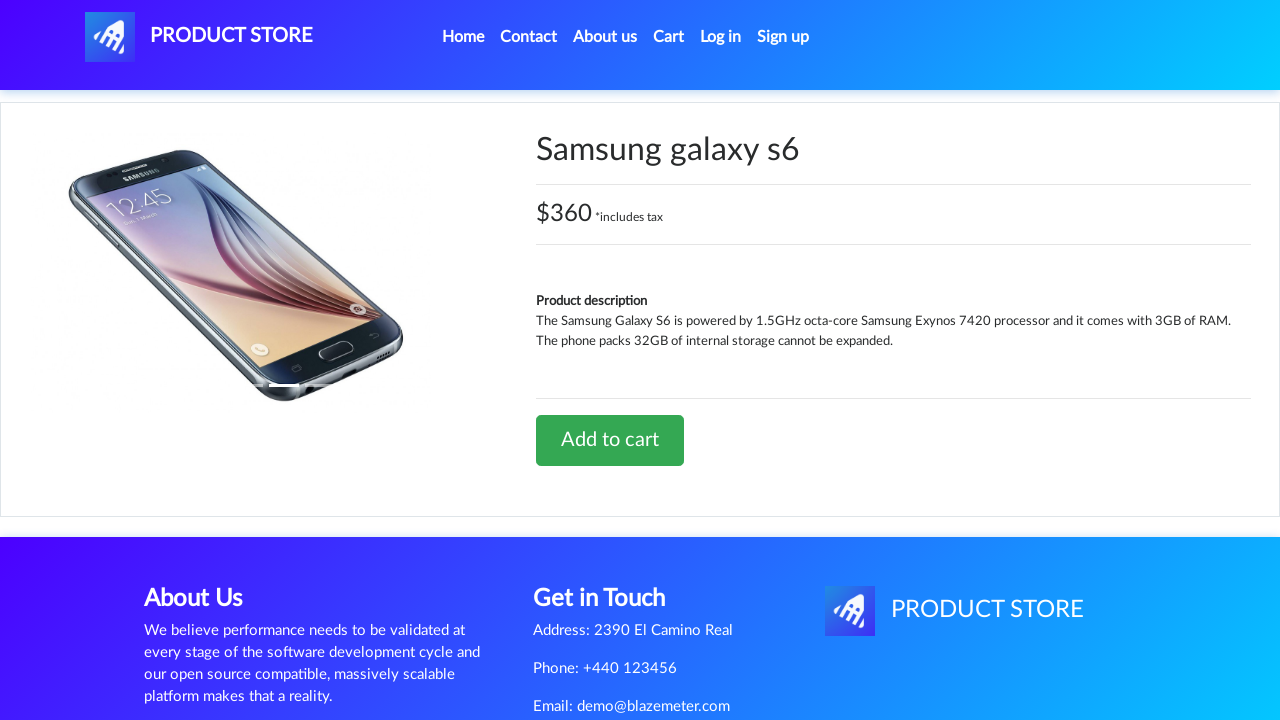

Clicked 'Add to cart' button at (610, 440) on a:has-text('Add to cart')
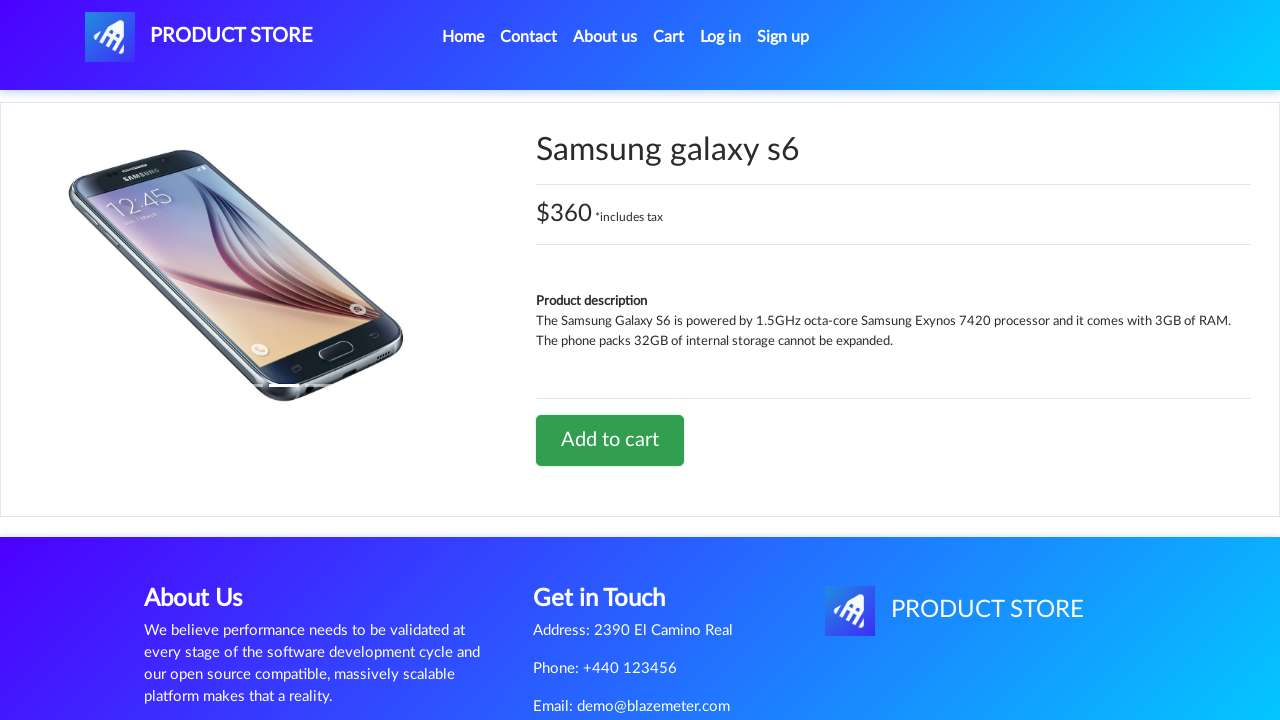

Accepted alert dialog confirming product added to cart
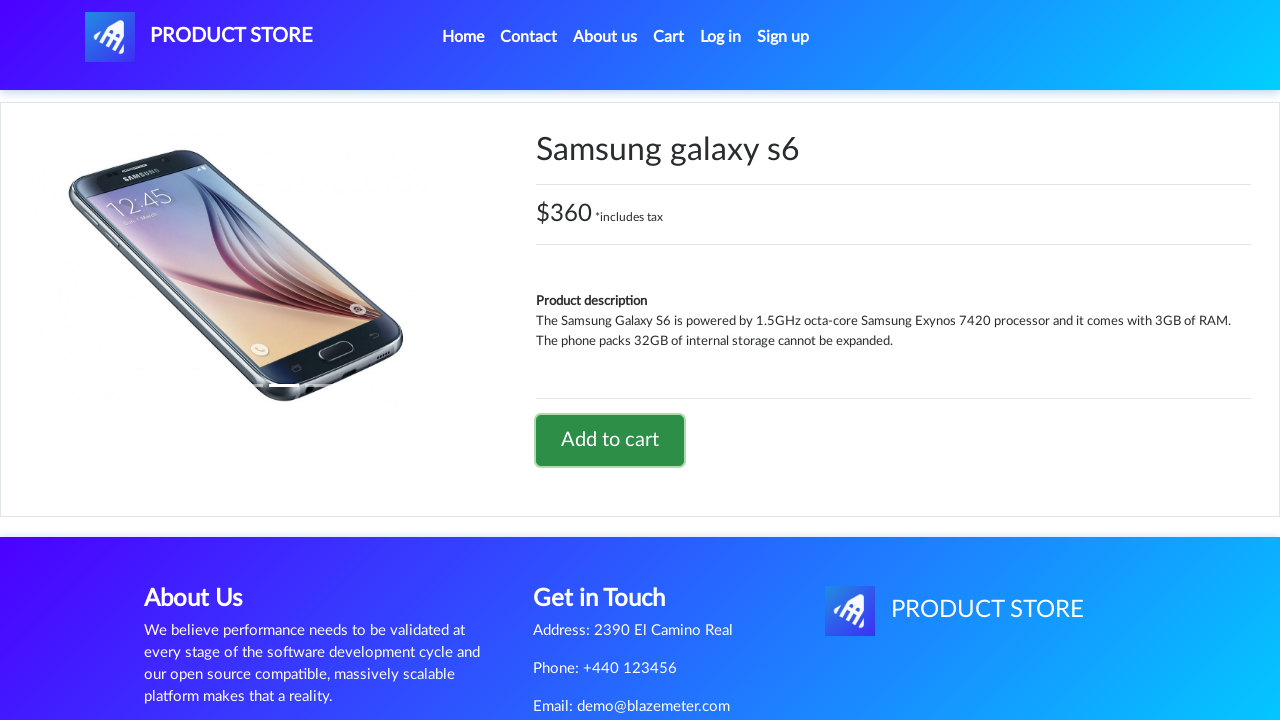

Clicked cart button to navigate to cart page at (669, 37) on #cartur
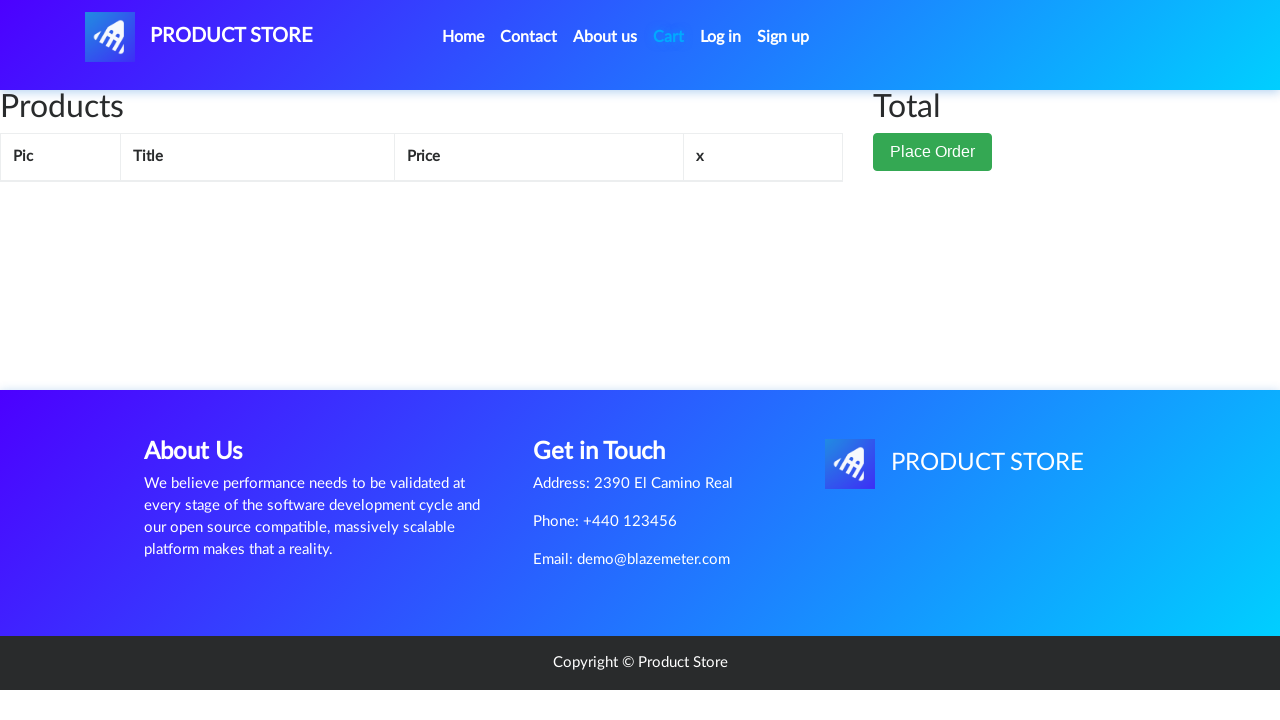

Cart page loaded and network requests completed
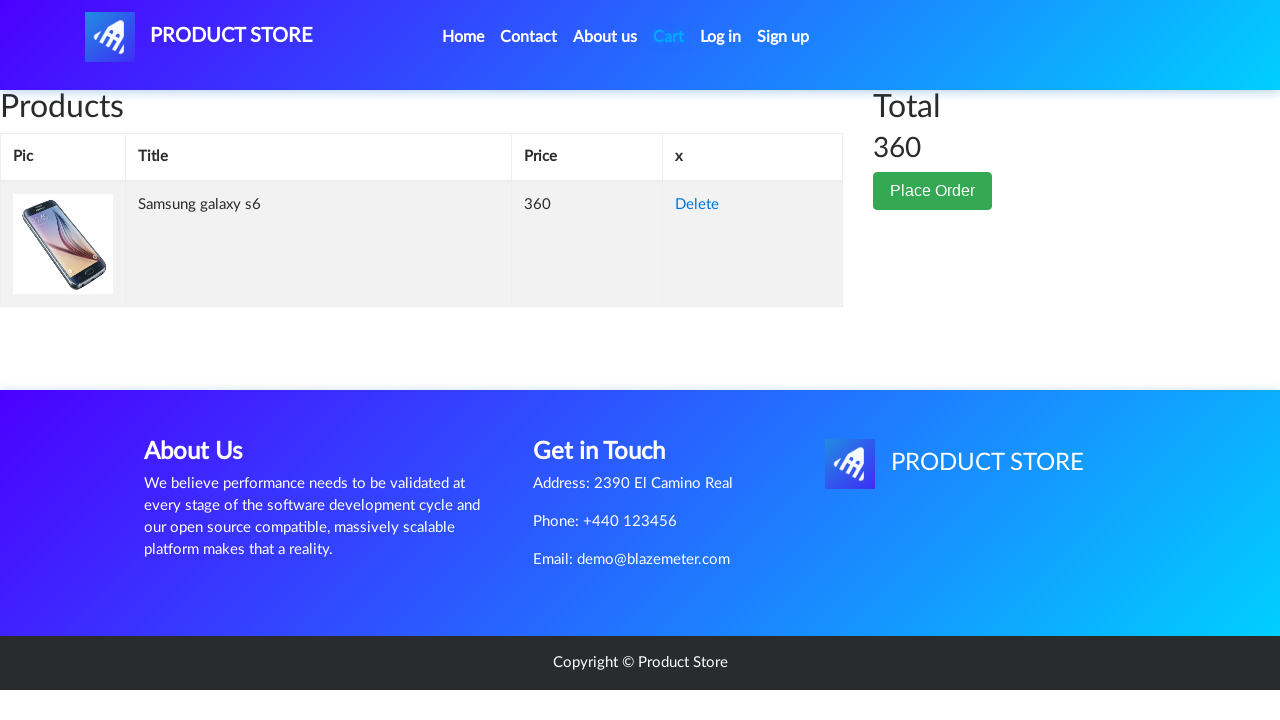

Verified product successfully appears in cart with success indicator
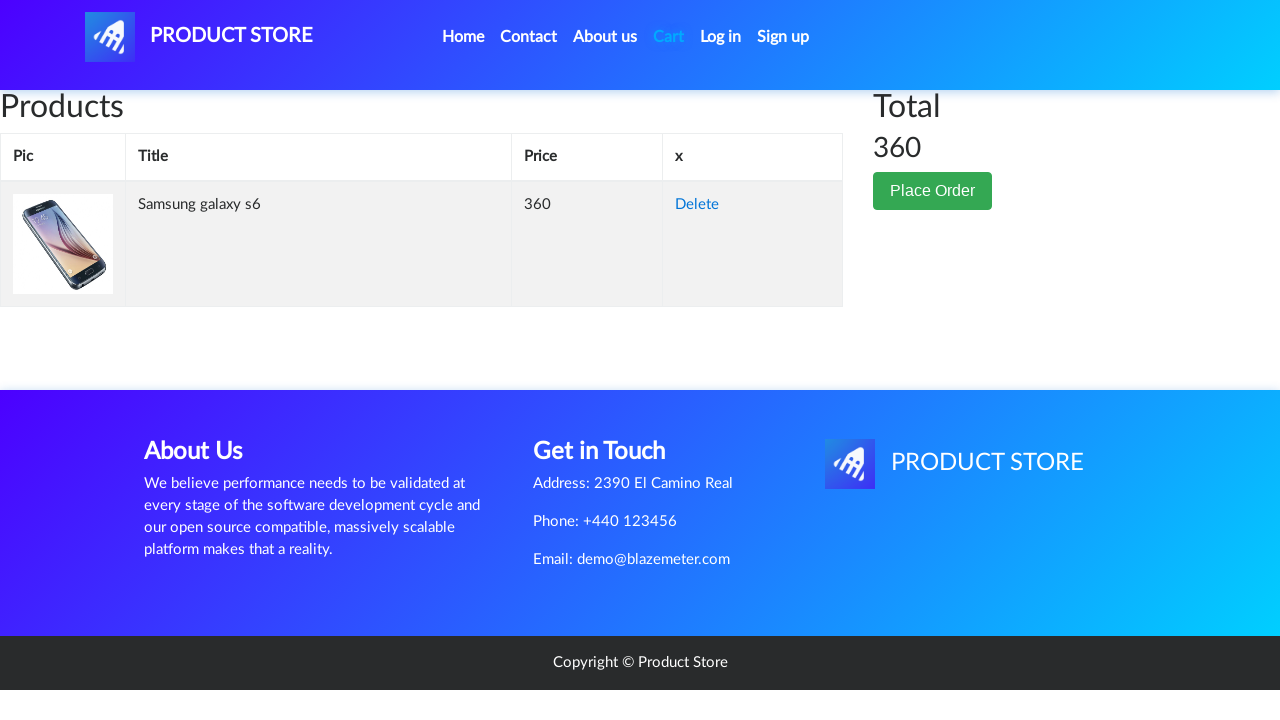

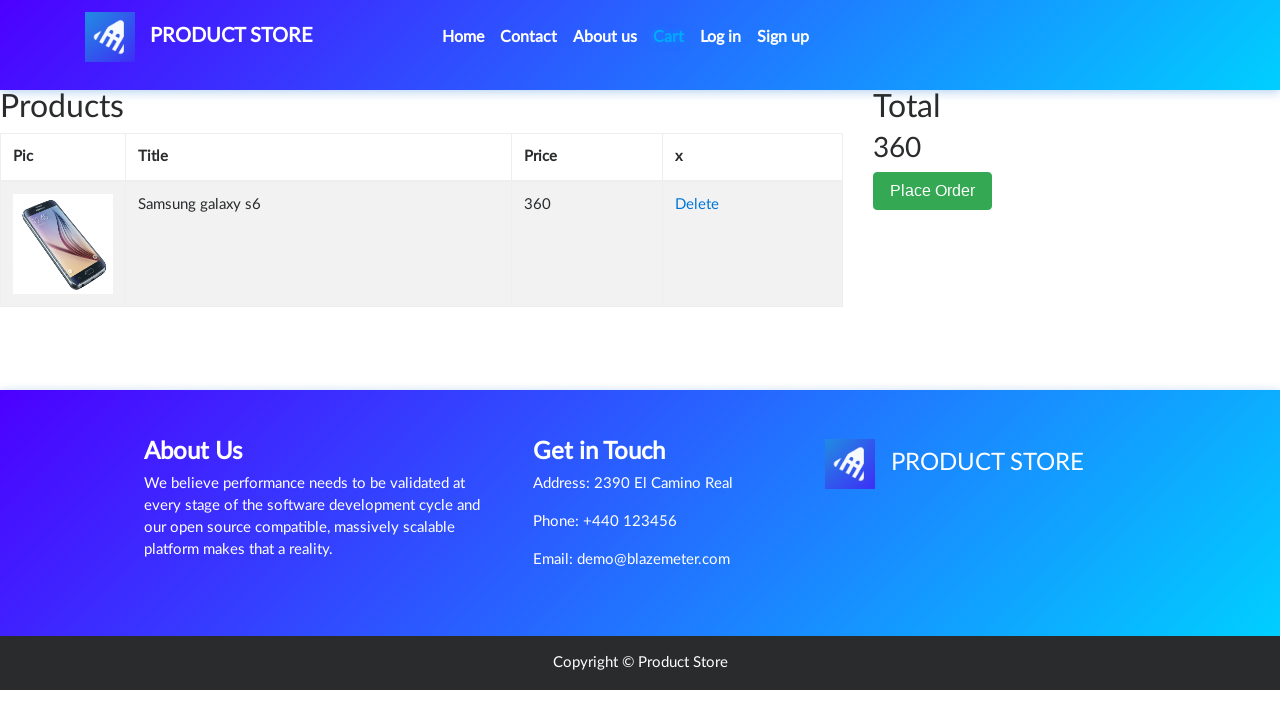